Tests a grocery shopping website by searching for products containing 'ca', verifying product counts, adding items to cart, and checking the brand logo text

Starting URL: https://rahulshettyacademy.com/seleniumPractise/#/

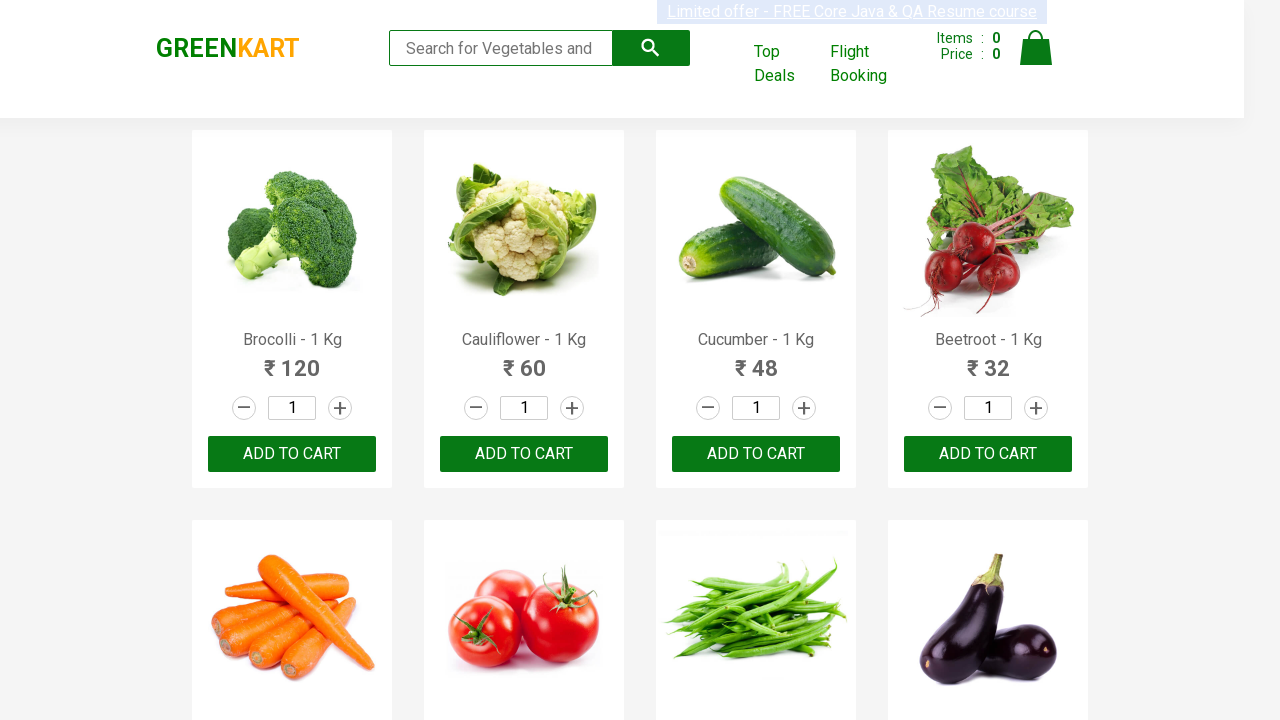

Typed 'ca' in search box to filter products on .search-keyword
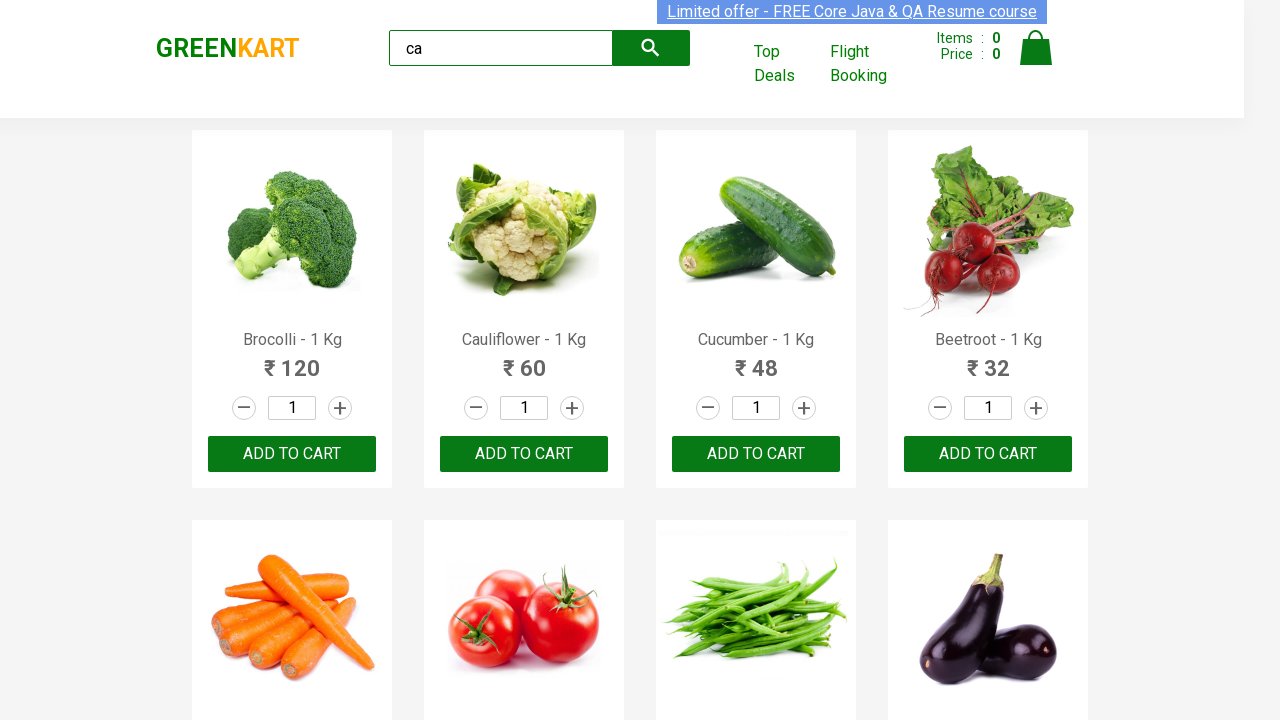

Waited 2 seconds for products to load
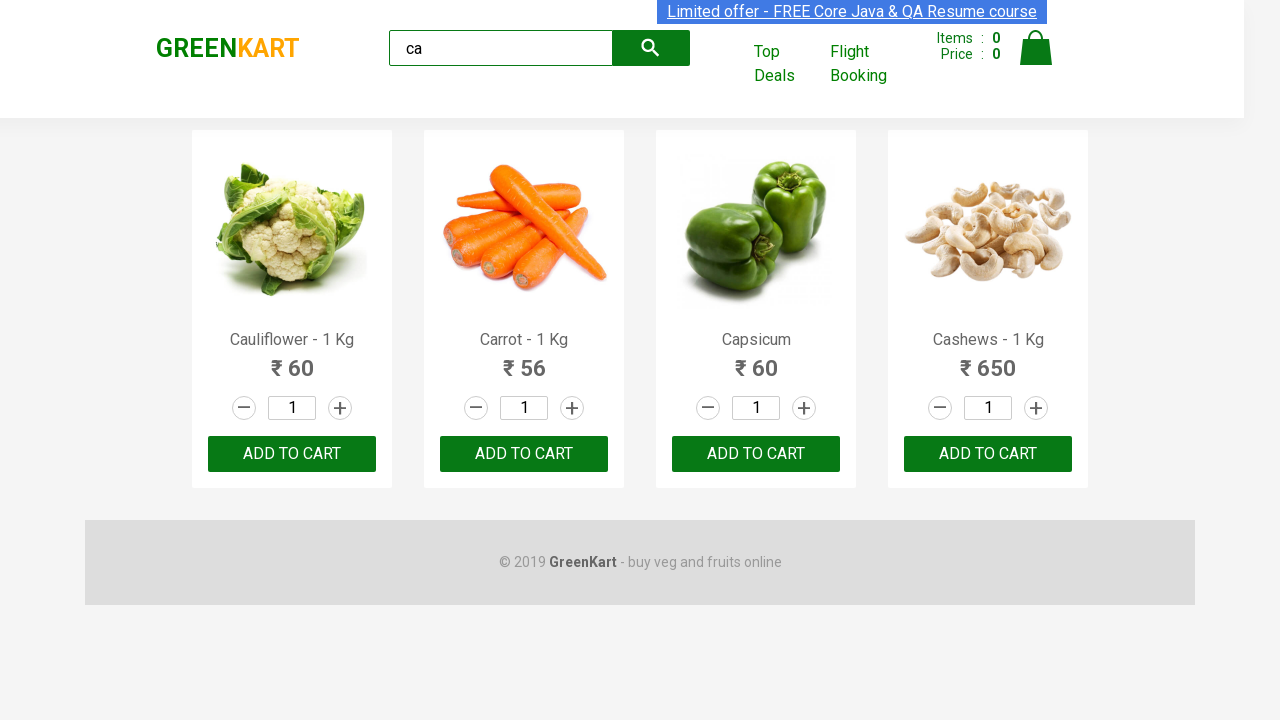

Verified products are displayed
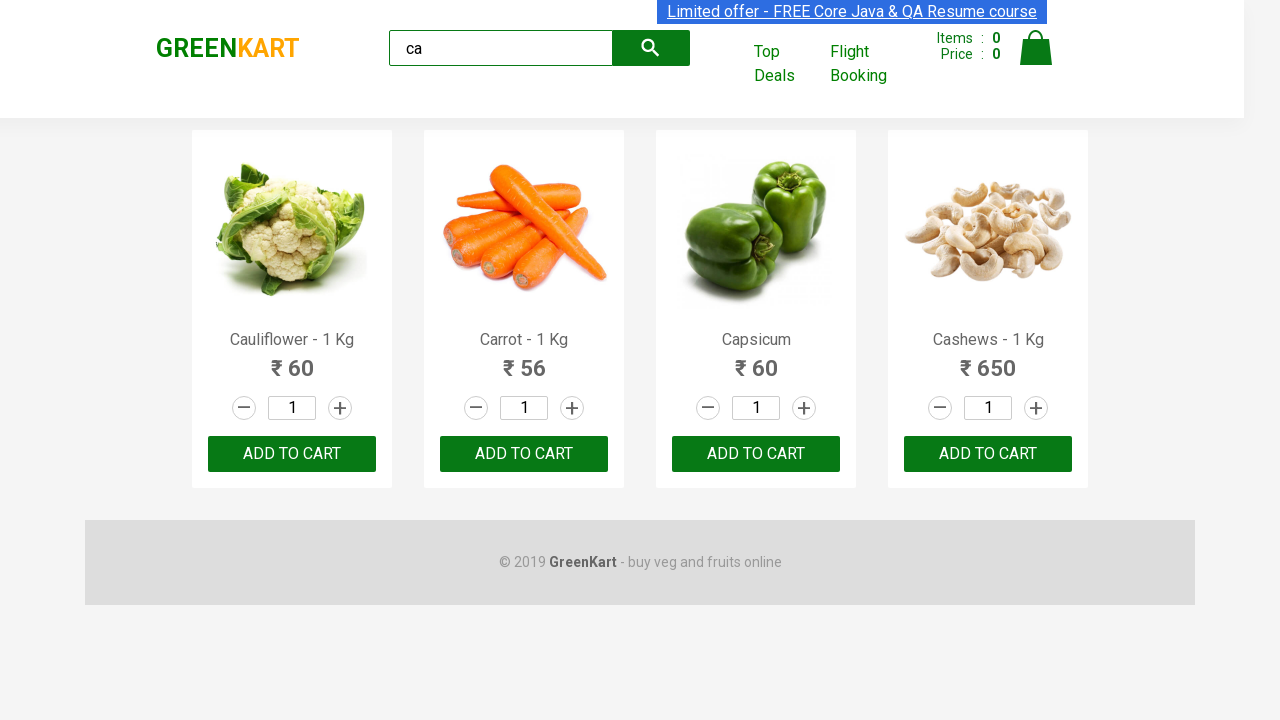

Clicked add to cart button on 3rd product at (756, 454) on :nth-child(3) > .product-action > button
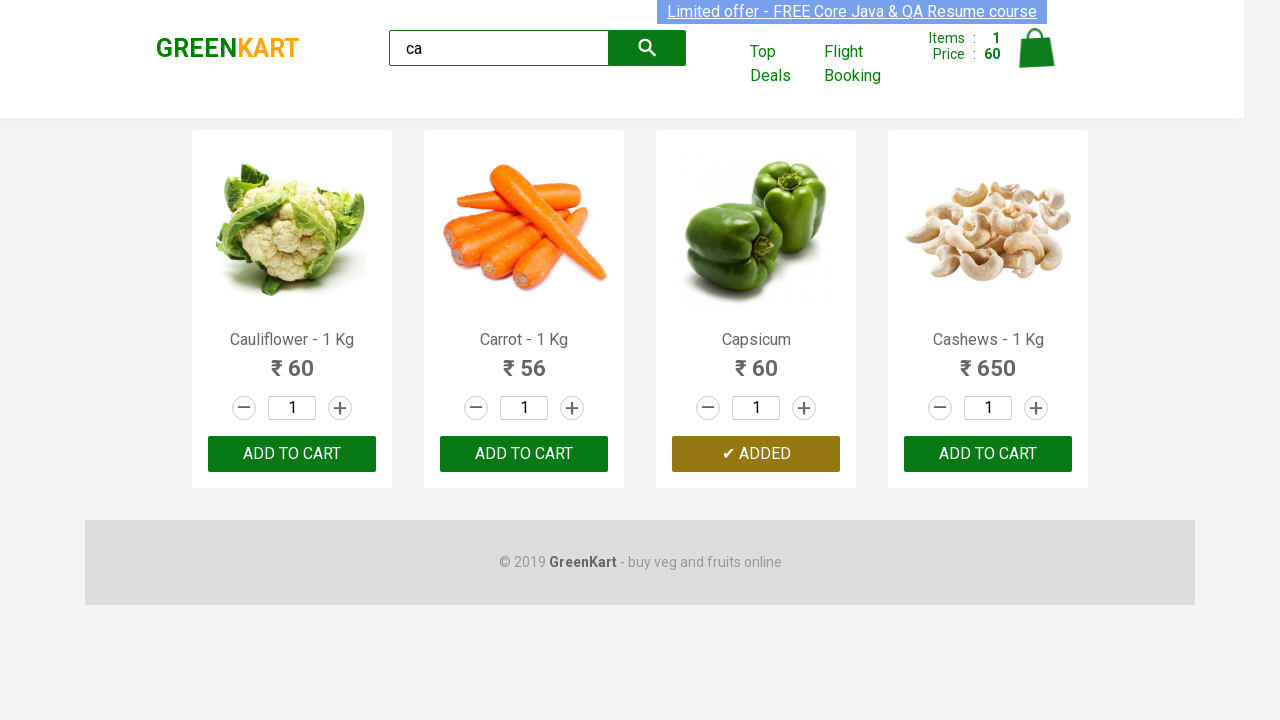

Clicked add to cart button on 3rd product using nth selector at (756, 454) on .products .product >> nth=2 >> button:has-text('ADD TO CART')
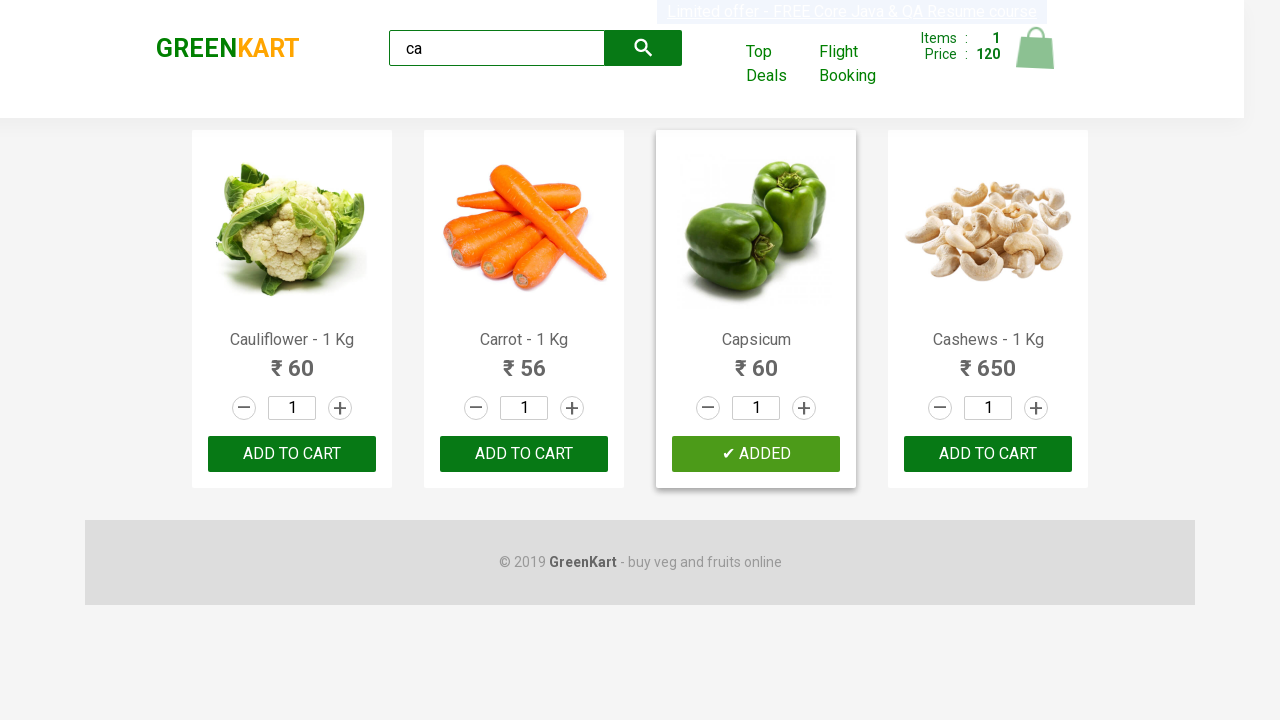

Retrieved all products from the page
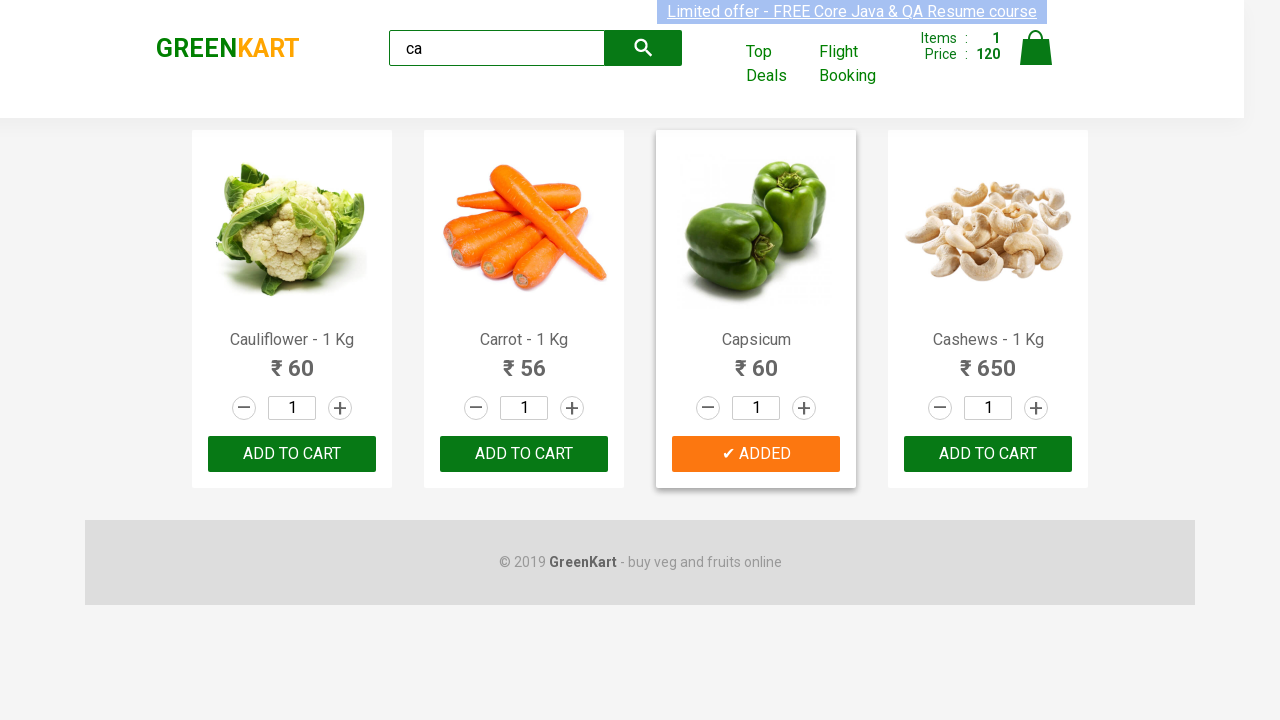

Retrieved product name: Cauliflower - 1 Kg
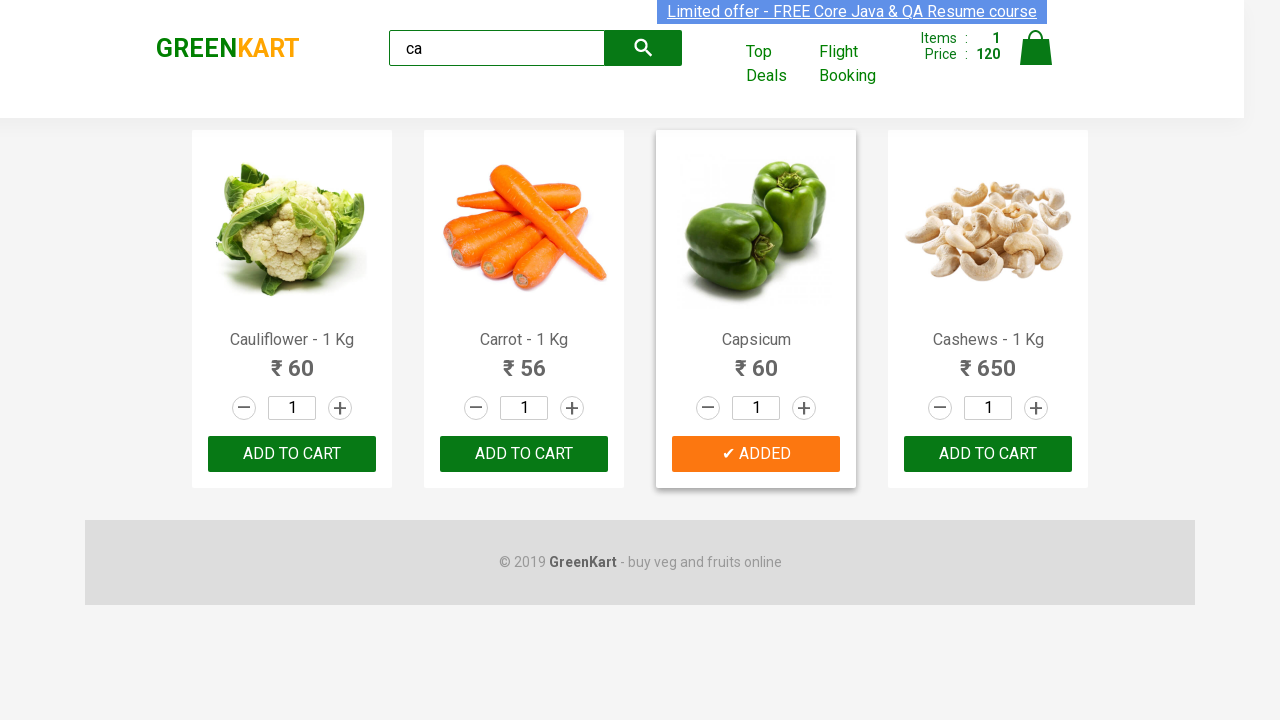

Retrieved product name: Carrot - 1 Kg
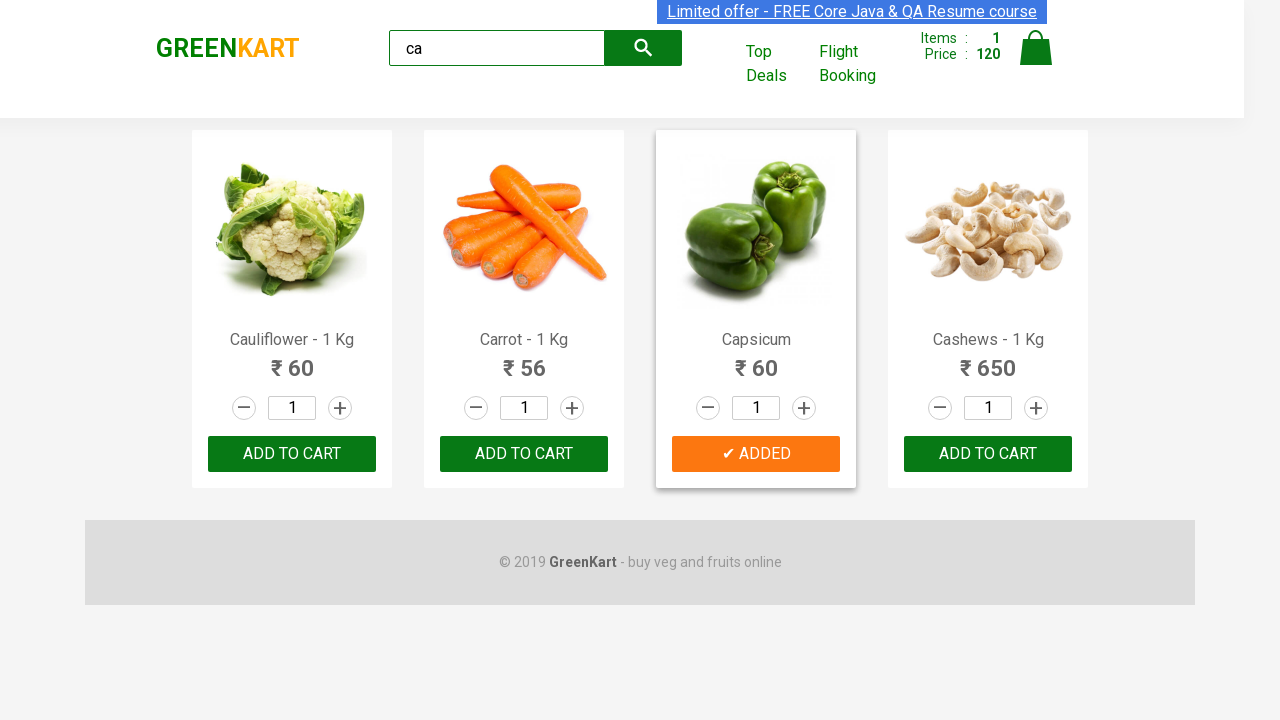

Retrieved product name: Capsicum
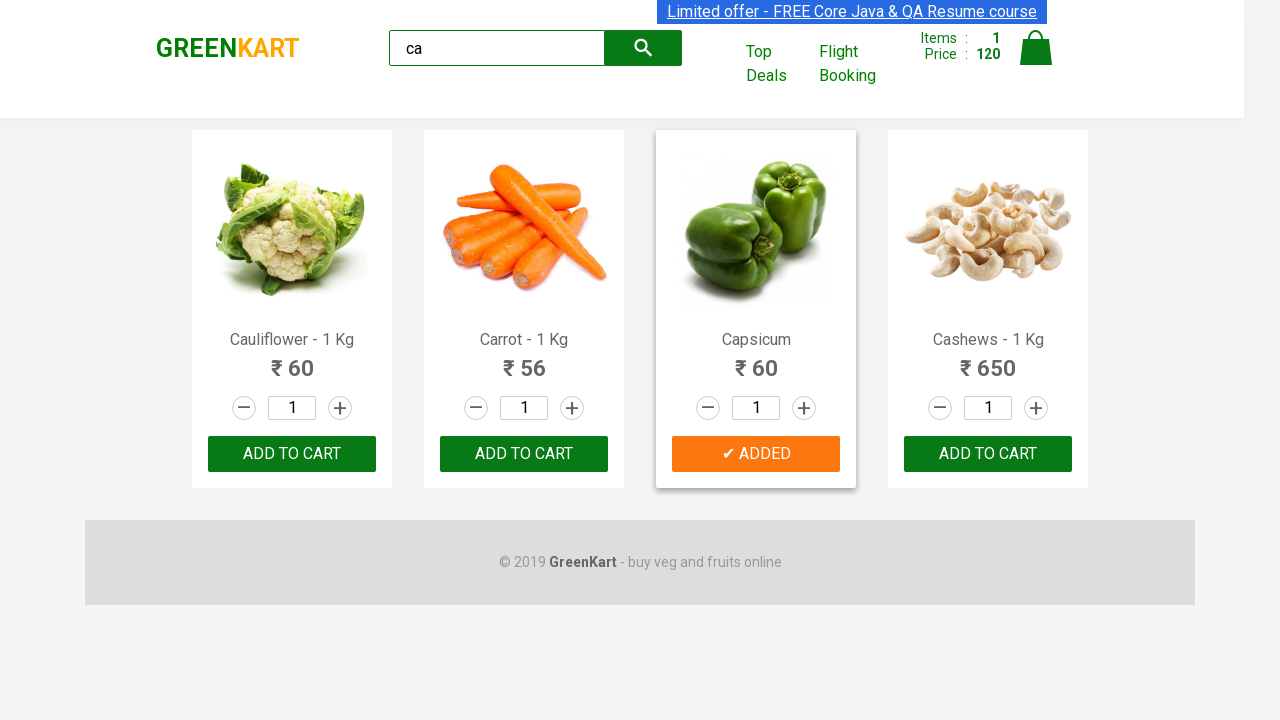

Retrieved product name: Cashews - 1 Kg
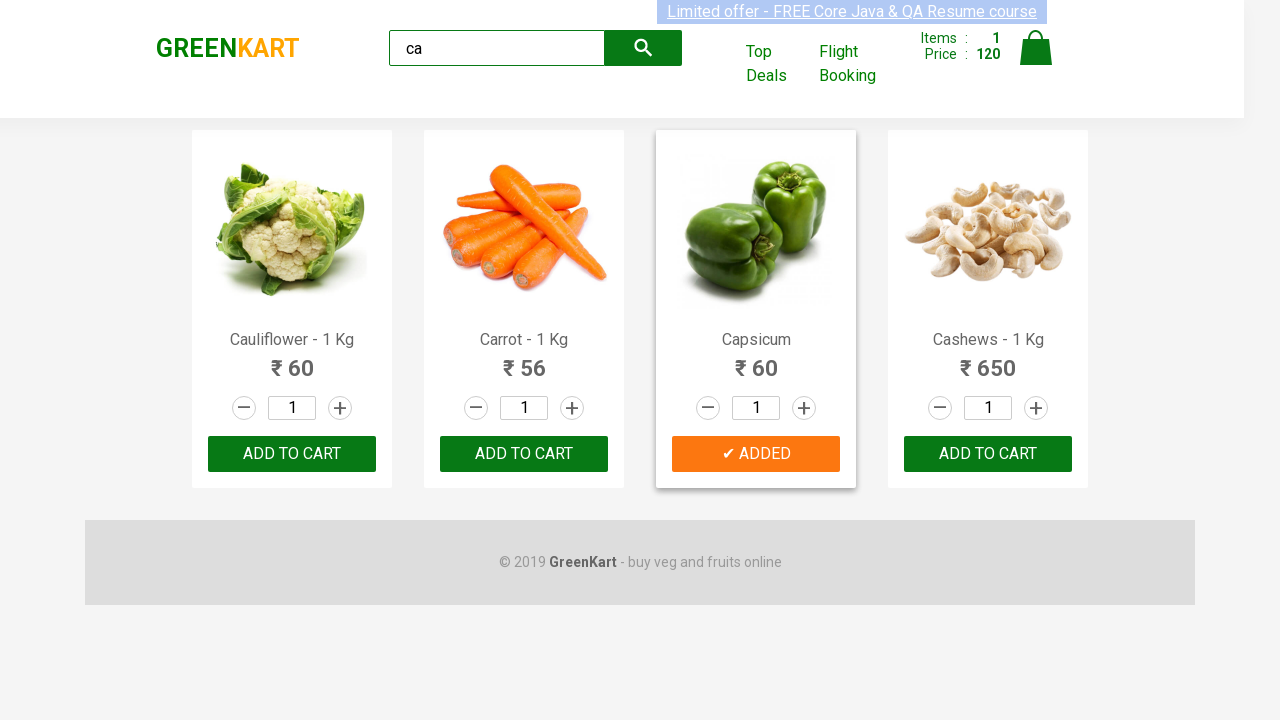

Clicked add to cart for product: Cashews - 1 Kg at (988, 454) on .products .product >> nth=3 >> button
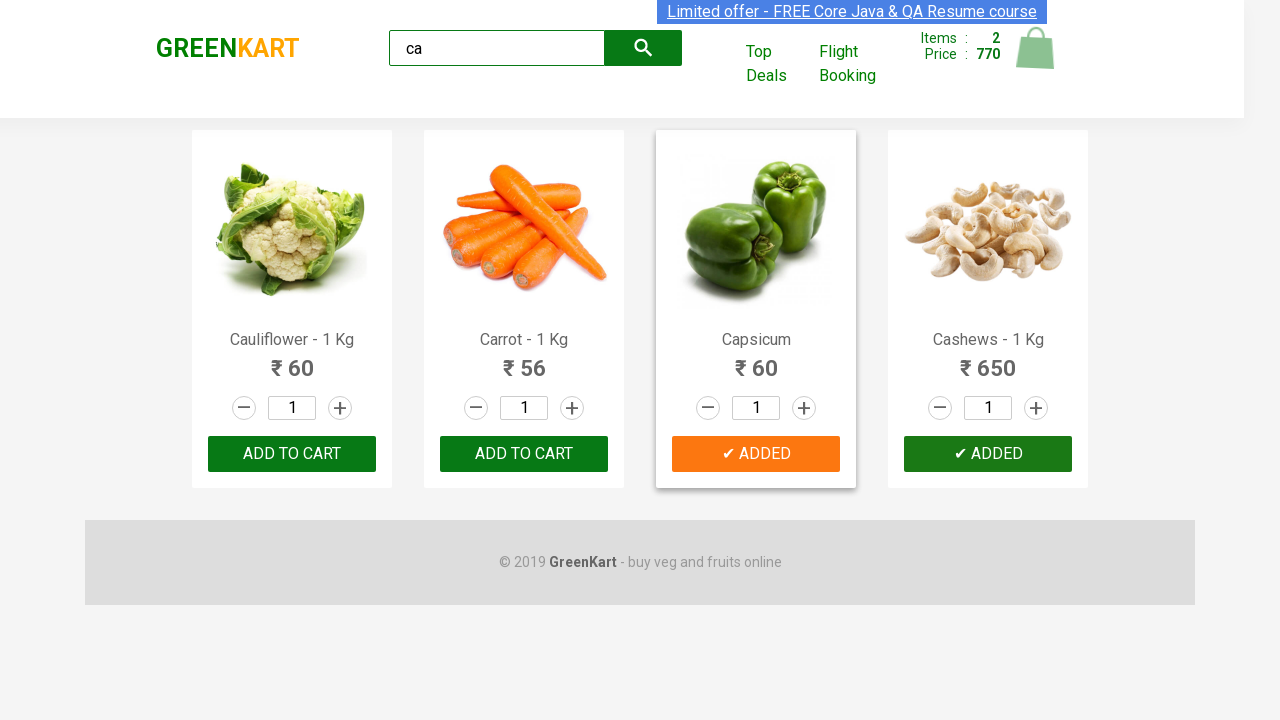

Retrieved brand logo text: GREENKART
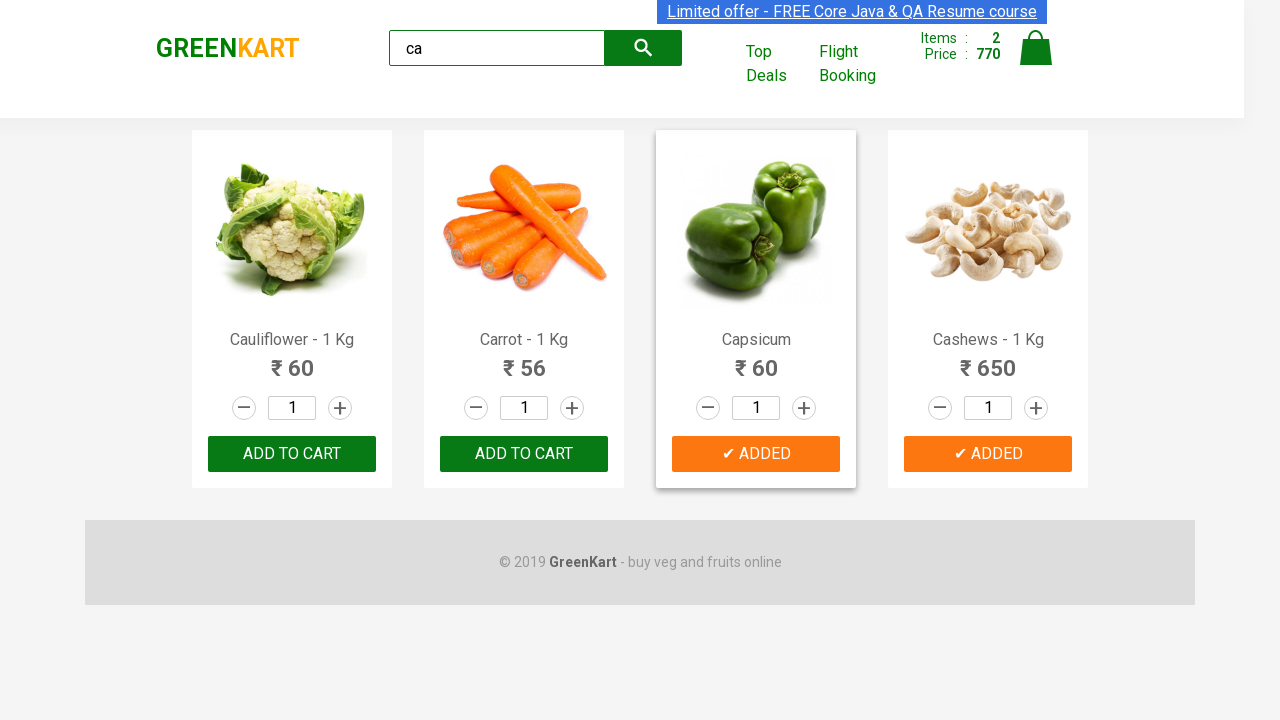

Verified brand logo text is 'GREENKART'
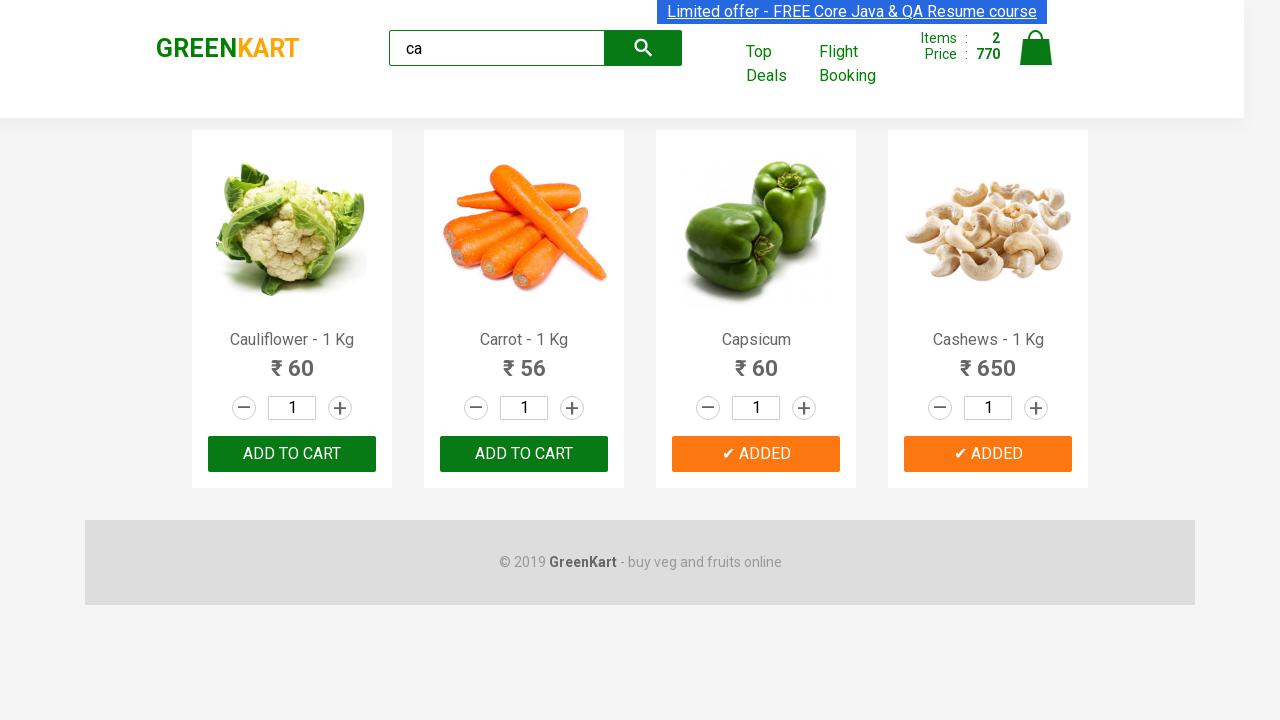

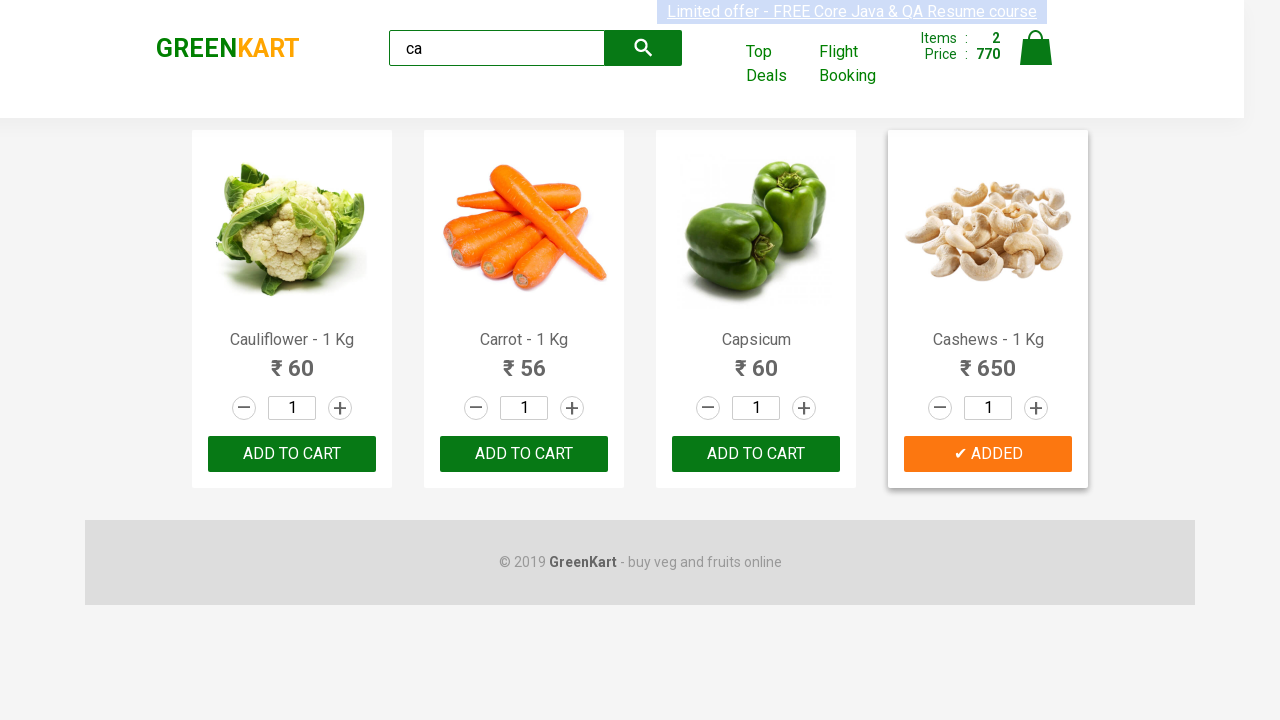